Tests hover functionality by hovering over the first avatar on the page and verifying that the additional user information caption becomes visible.

Starting URL: http://the-internet.herokuapp.com/hovers

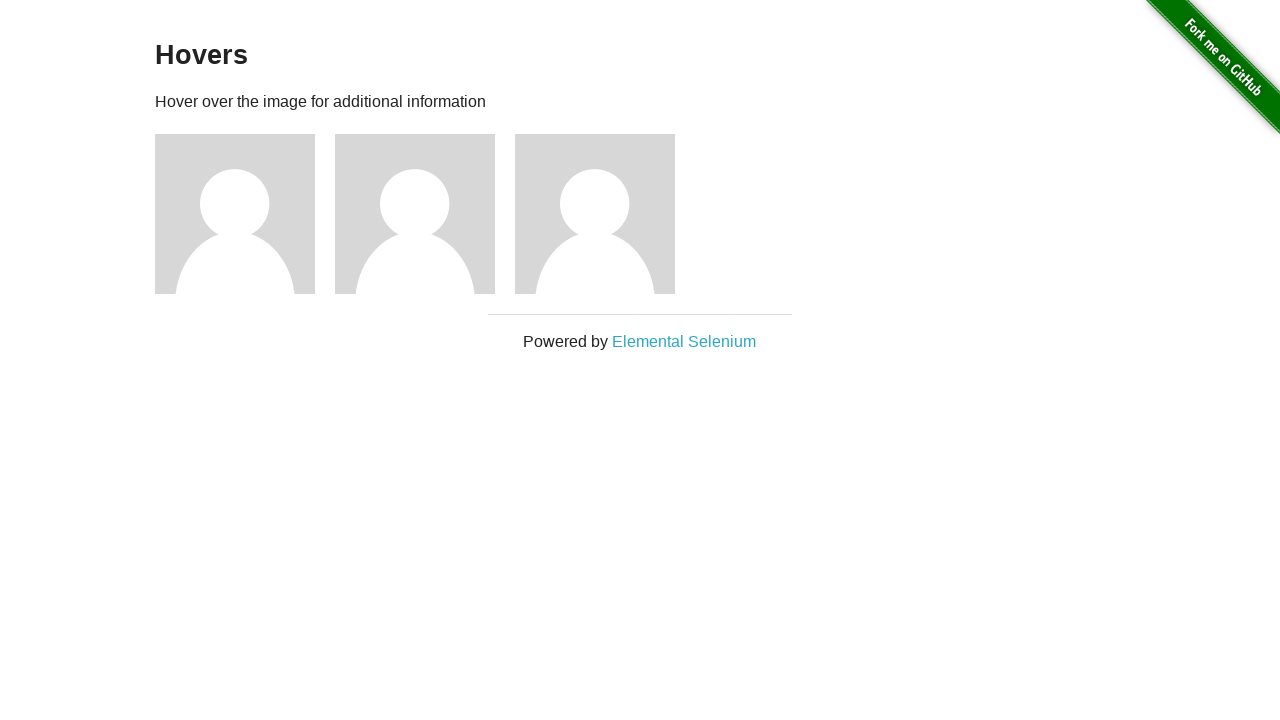

Located the first avatar element on the page
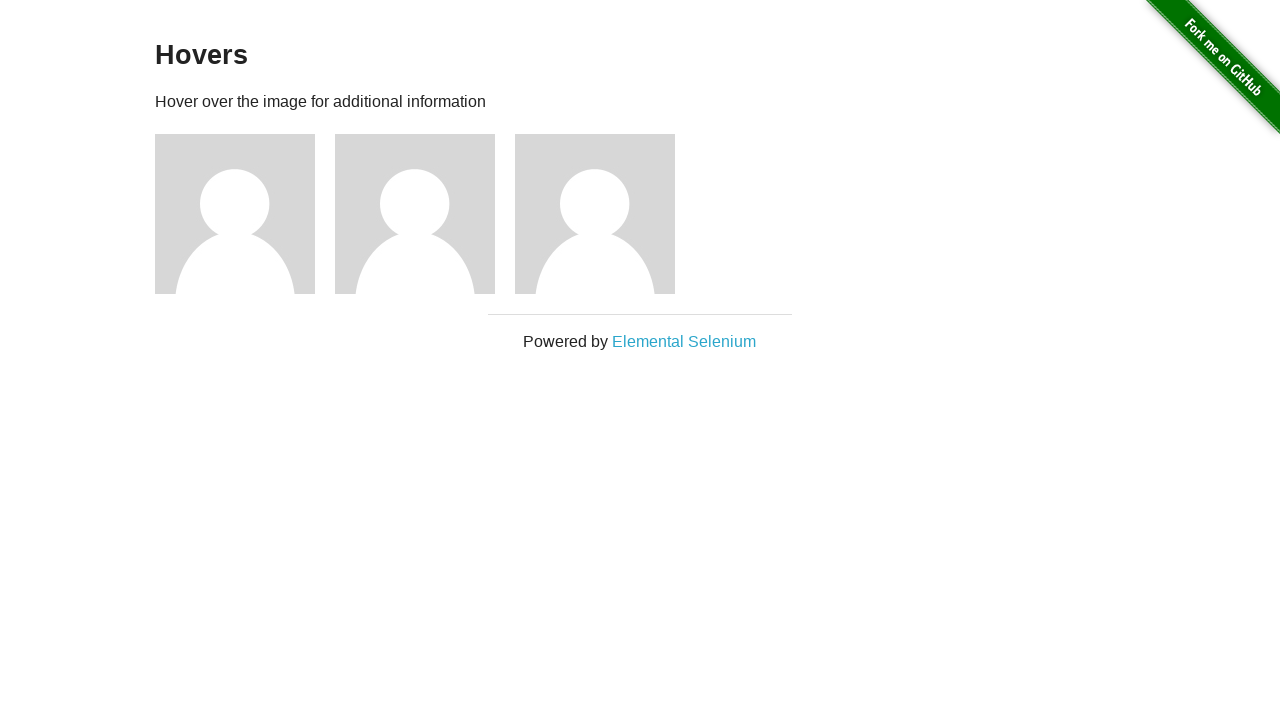

Hovered over the first avatar element at (245, 214) on .figure >> nth=0
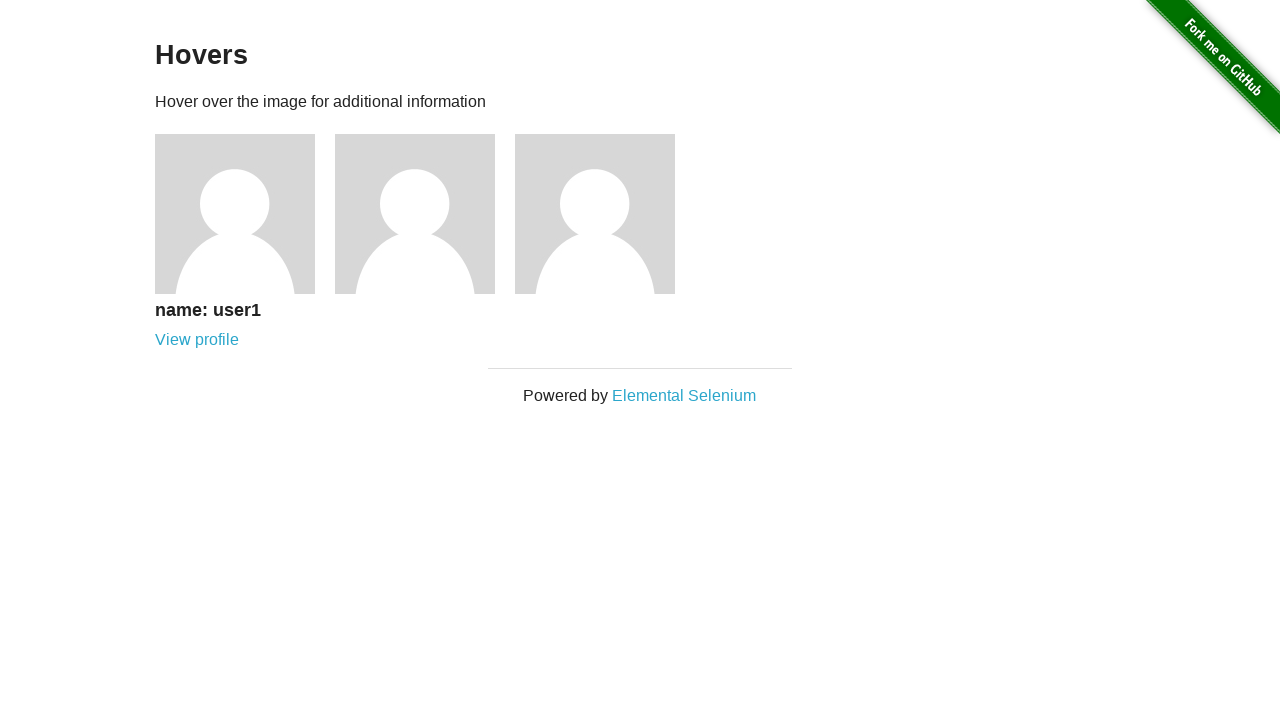

Located the figcaption element
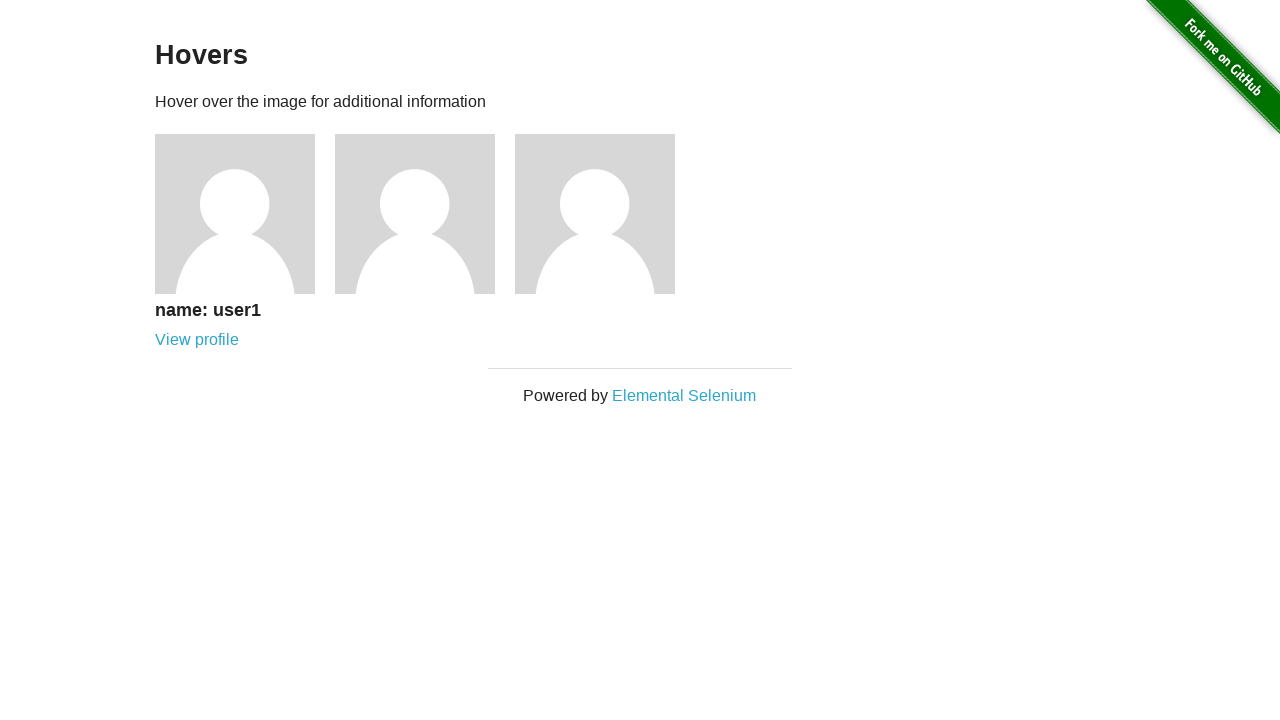

Verified that the user information caption is now visible after hovering
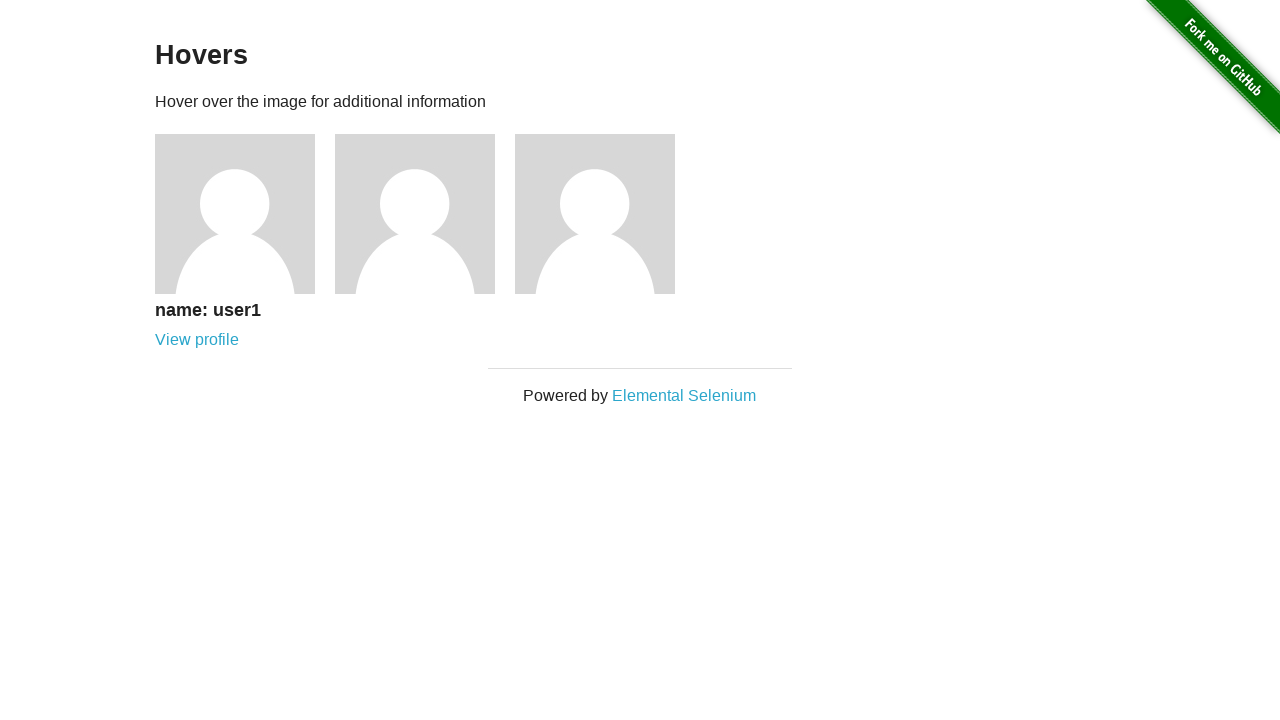

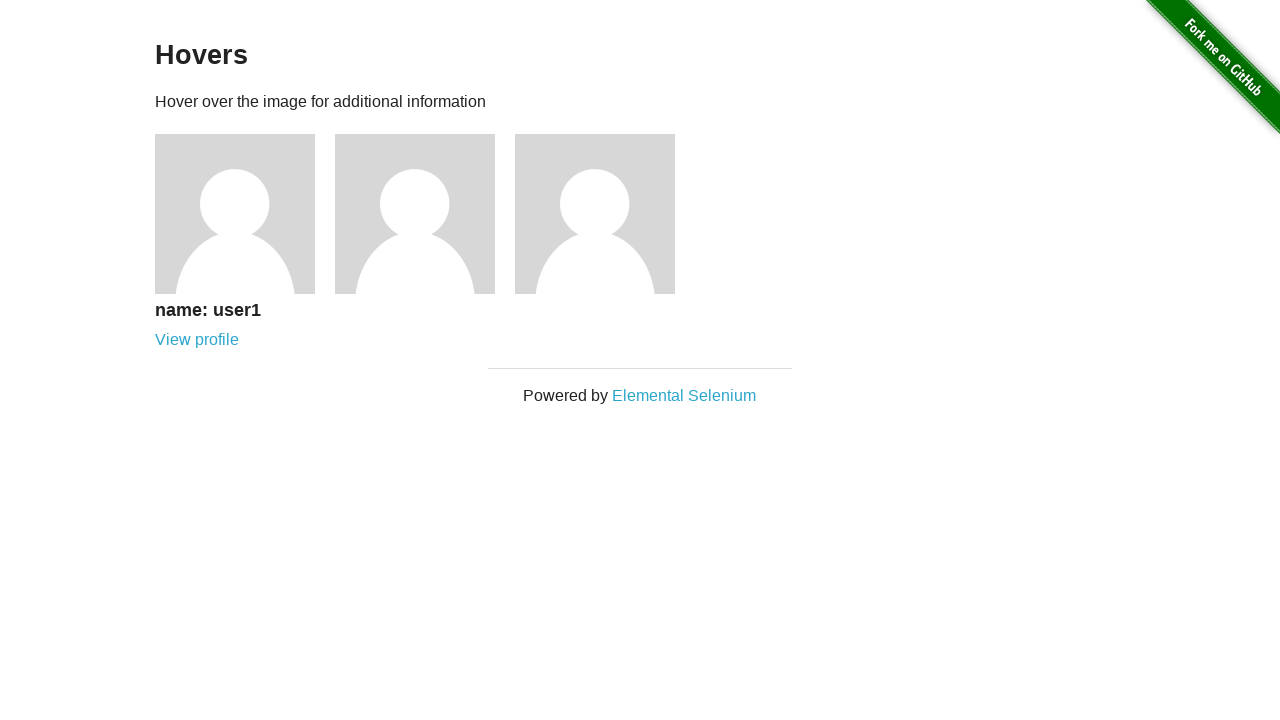